Tests drag and drop functionality by dragging a draggable element and dropping it onto a droppable target area within an iframe

Starting URL: https://jqueryui.com/droppable/

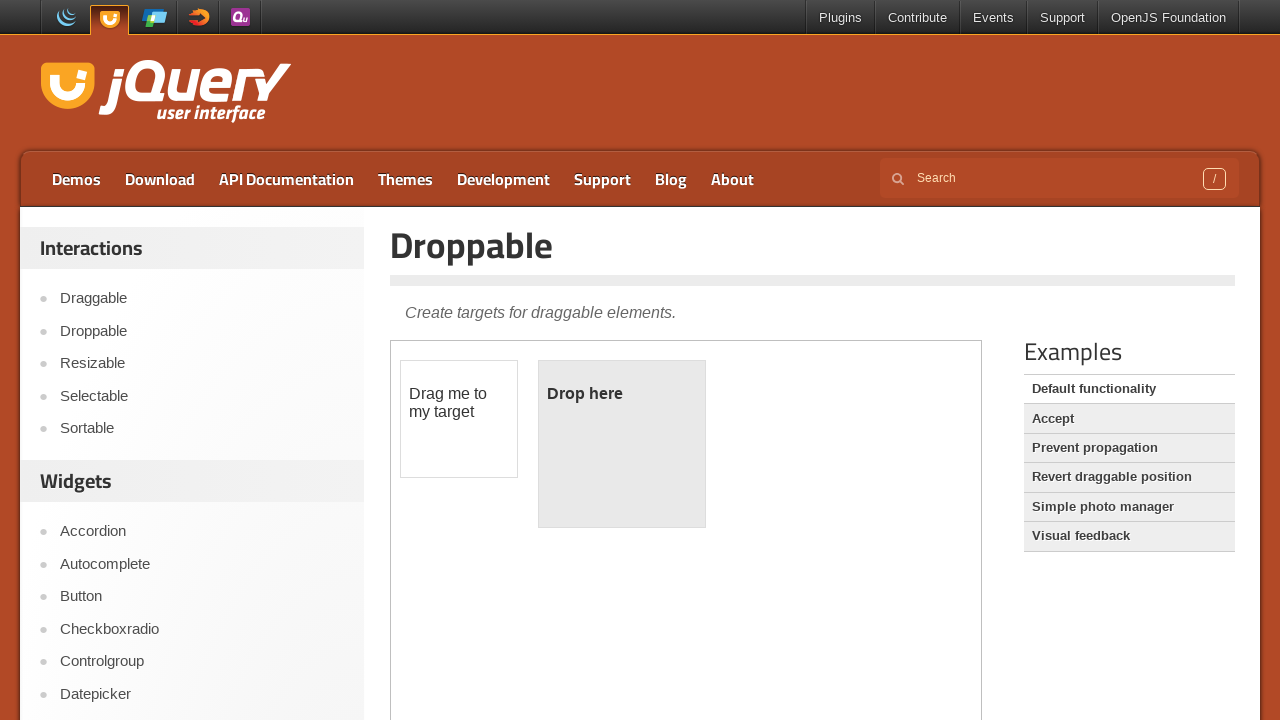

Located the iframe containing drag and drop demo
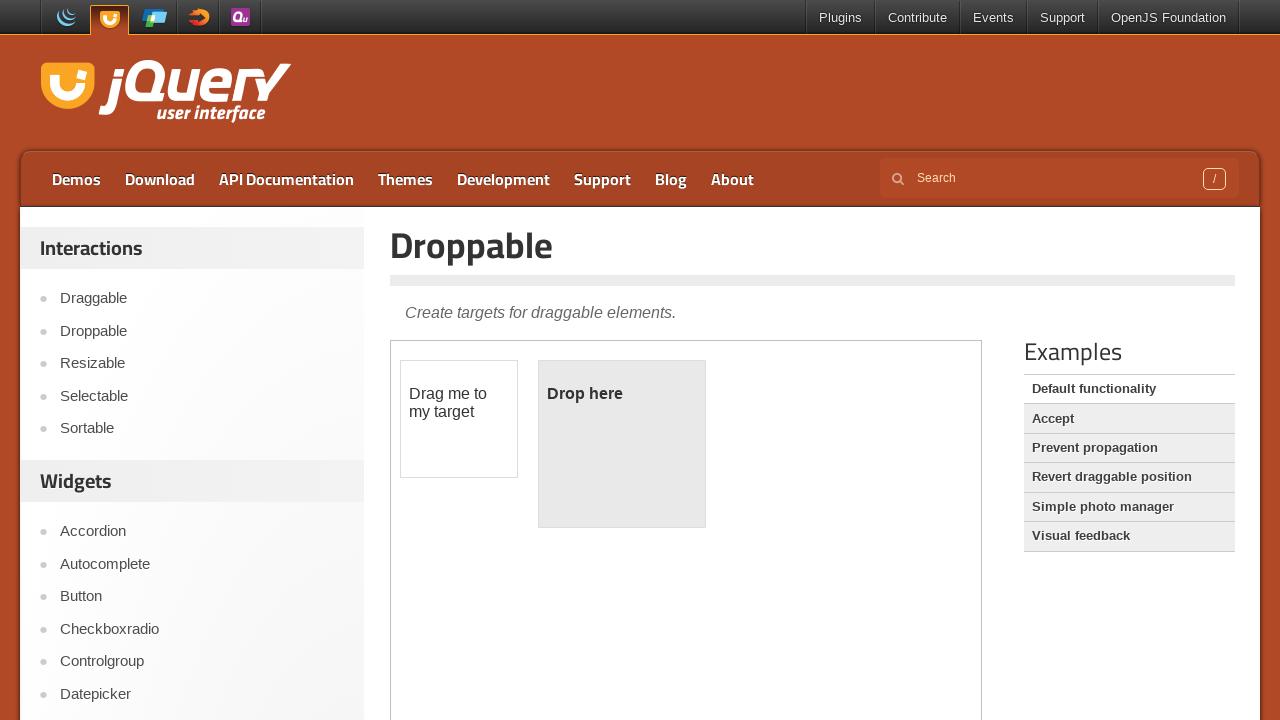

Dragged draggable element and dropped it onto droppable target area at (622, 444)
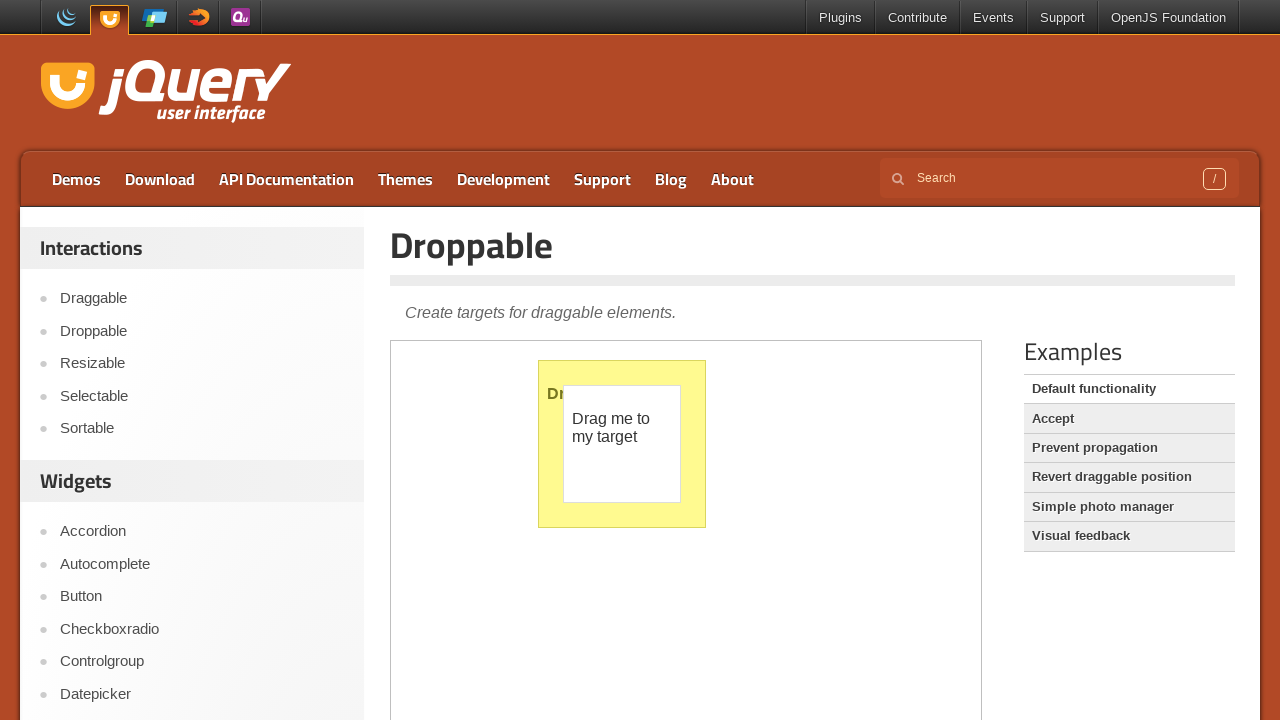

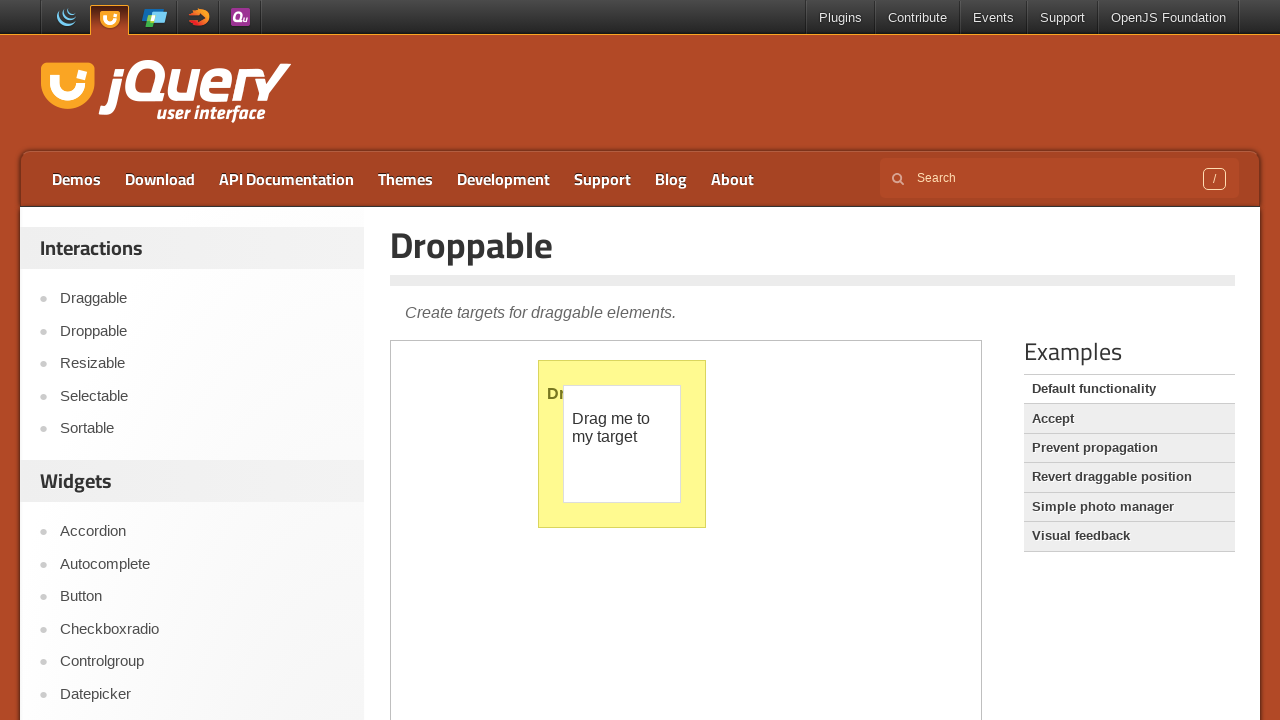